Tests dynamic loading functionality by clicking a button and waiting for hidden content to appear

Starting URL: https://the-internet.herokuapp.com/dynamic_loading/1

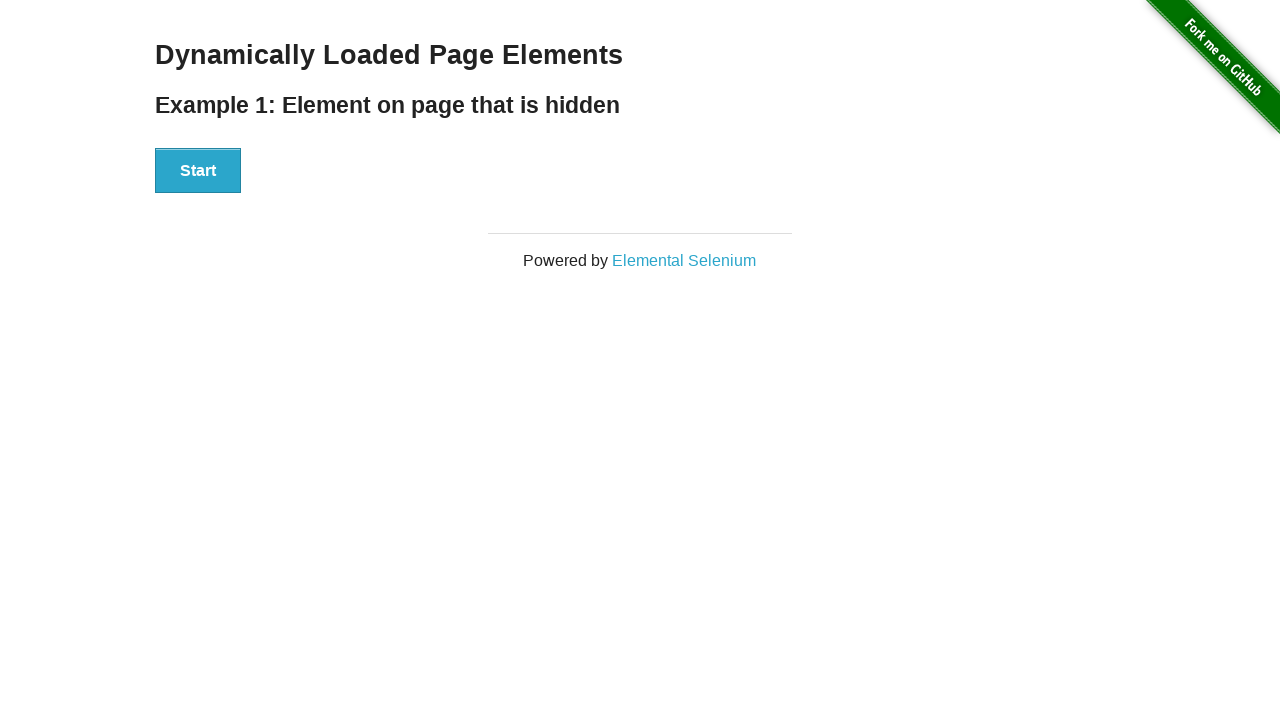

Clicked Start button to trigger dynamic loading at (198, 171) on div button
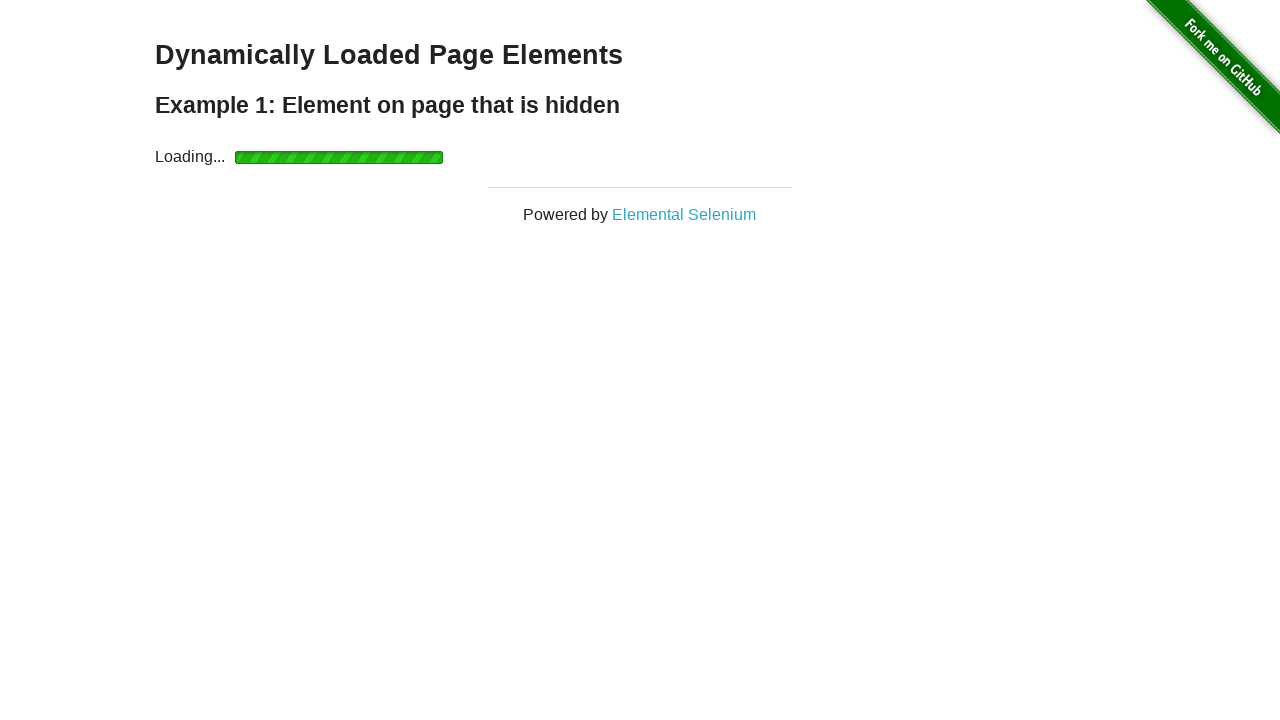

Waited for dynamically loaded content to appear
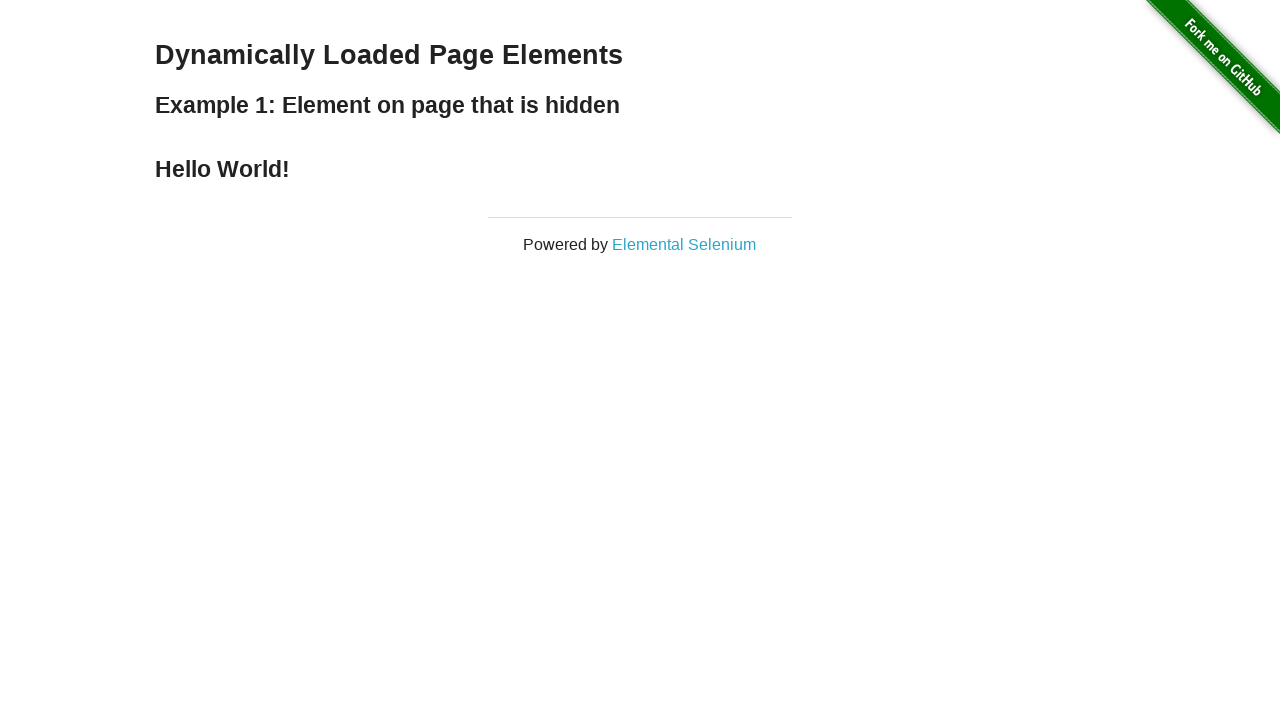

Retrieved text from loaded element: 'Hello World!'
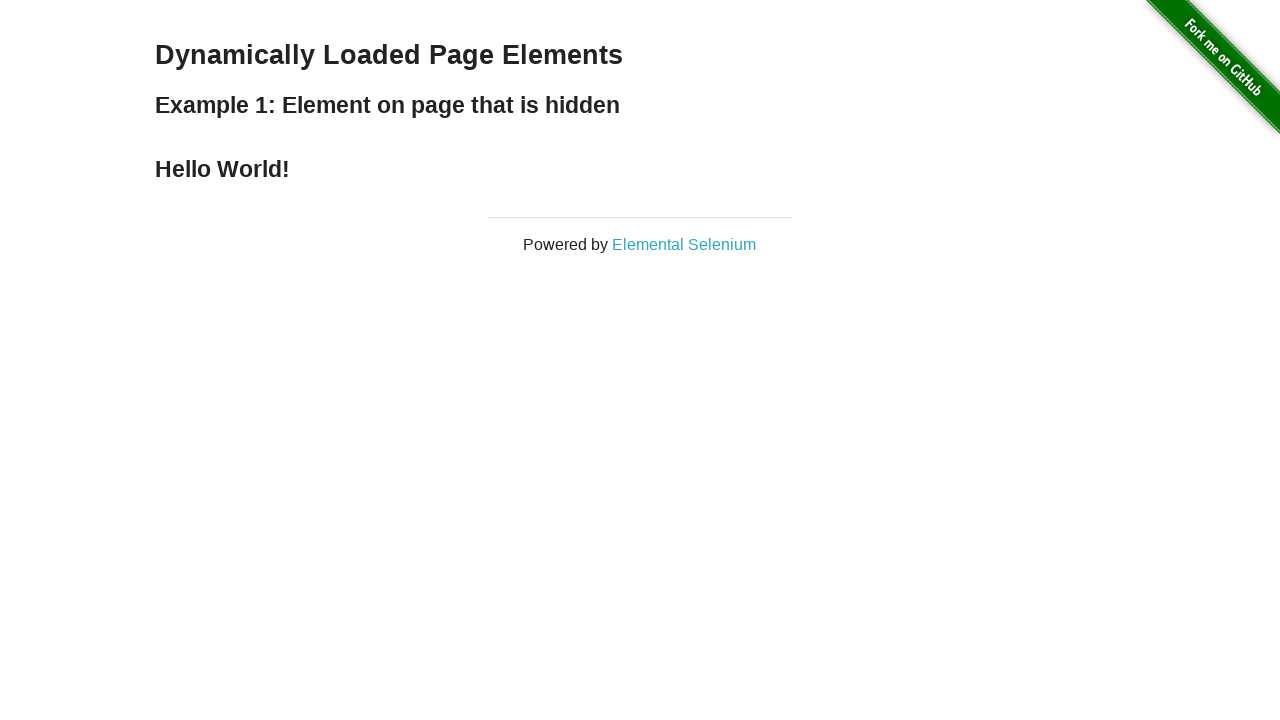

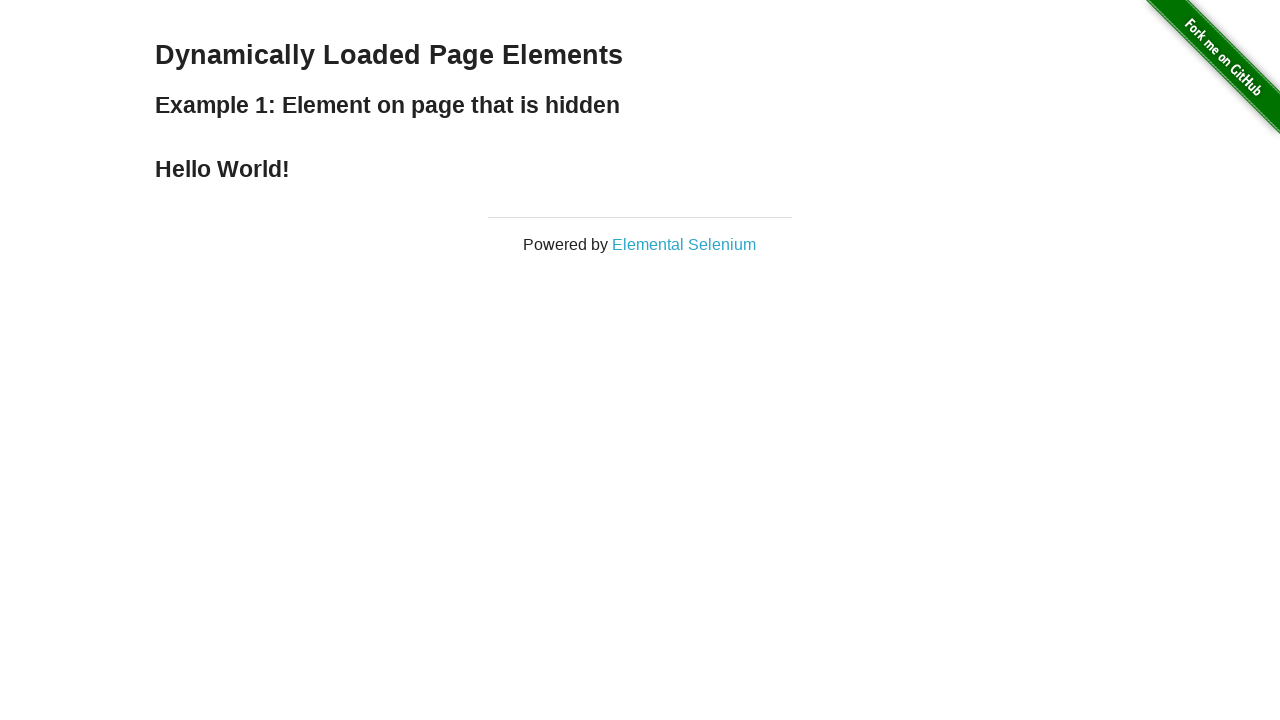